Searches for a product on Newegg and waits for the search results page with price information to load.

Starting URL: https://www.newegg.com/p/pl?d=wireless+headphones

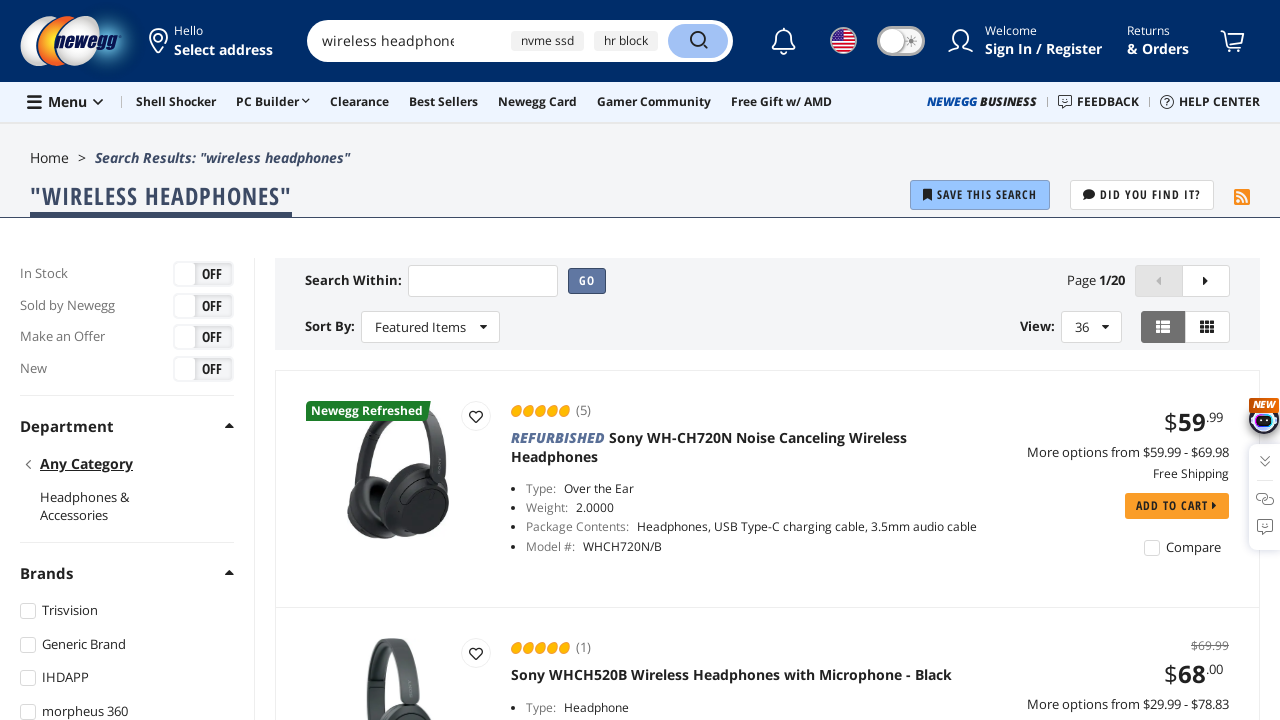

Search results page loaded with price information visible
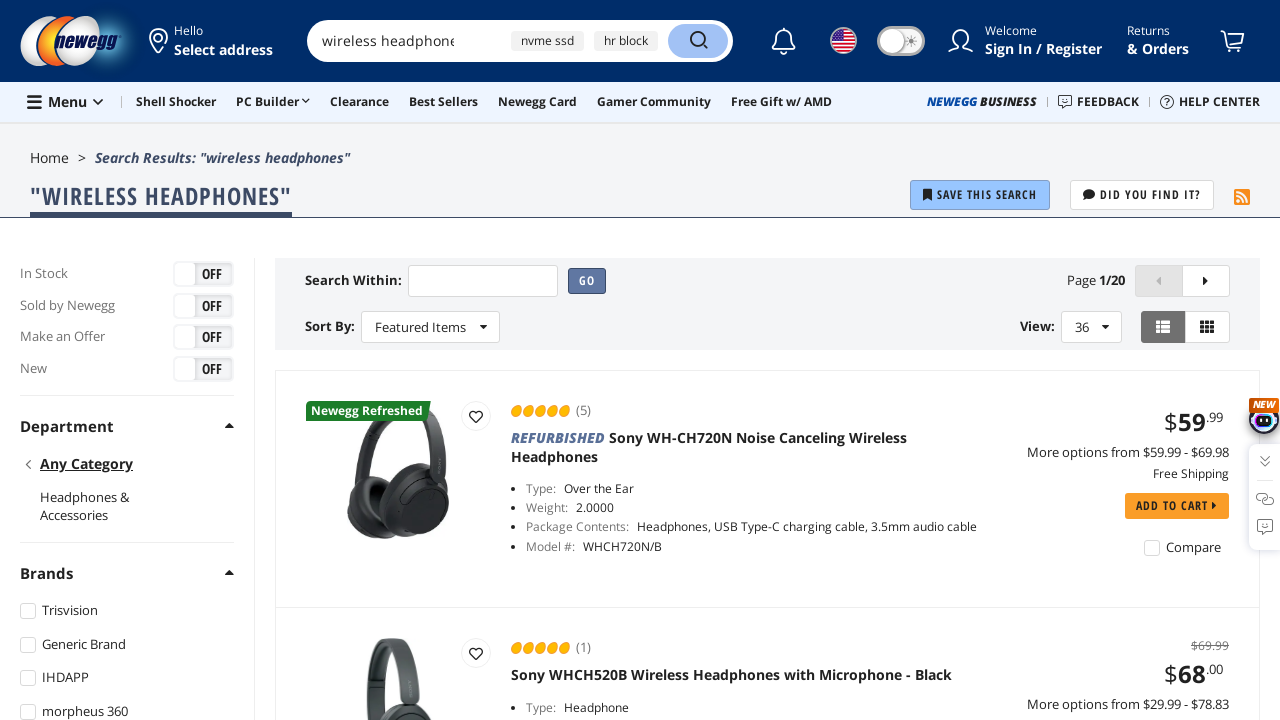

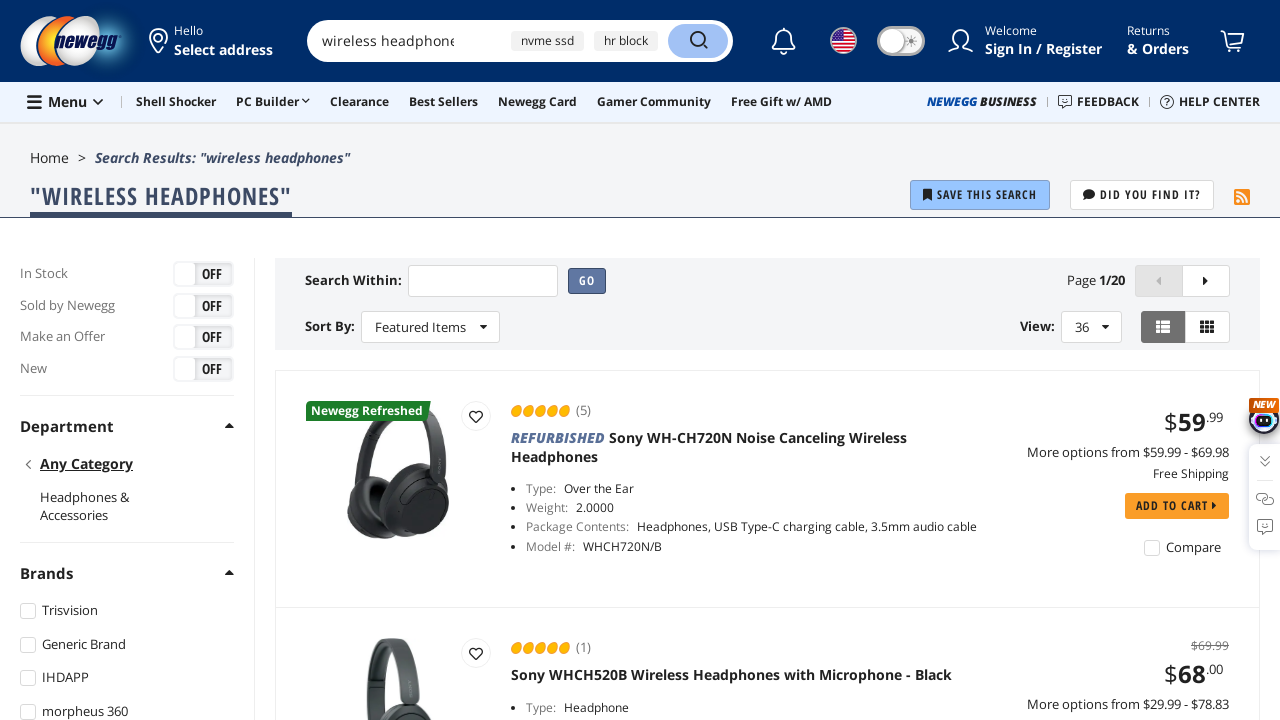